Tests JavaScript dialog handling by clicking buttons that trigger JS Alert, JS Confirm, and JS Prompt dialogs, and handling each dialog type appropriately (accepting alerts, dismissing confirms, and entering text in prompts).

Starting URL: https://the-internet.herokuapp.com/javascript_alerts

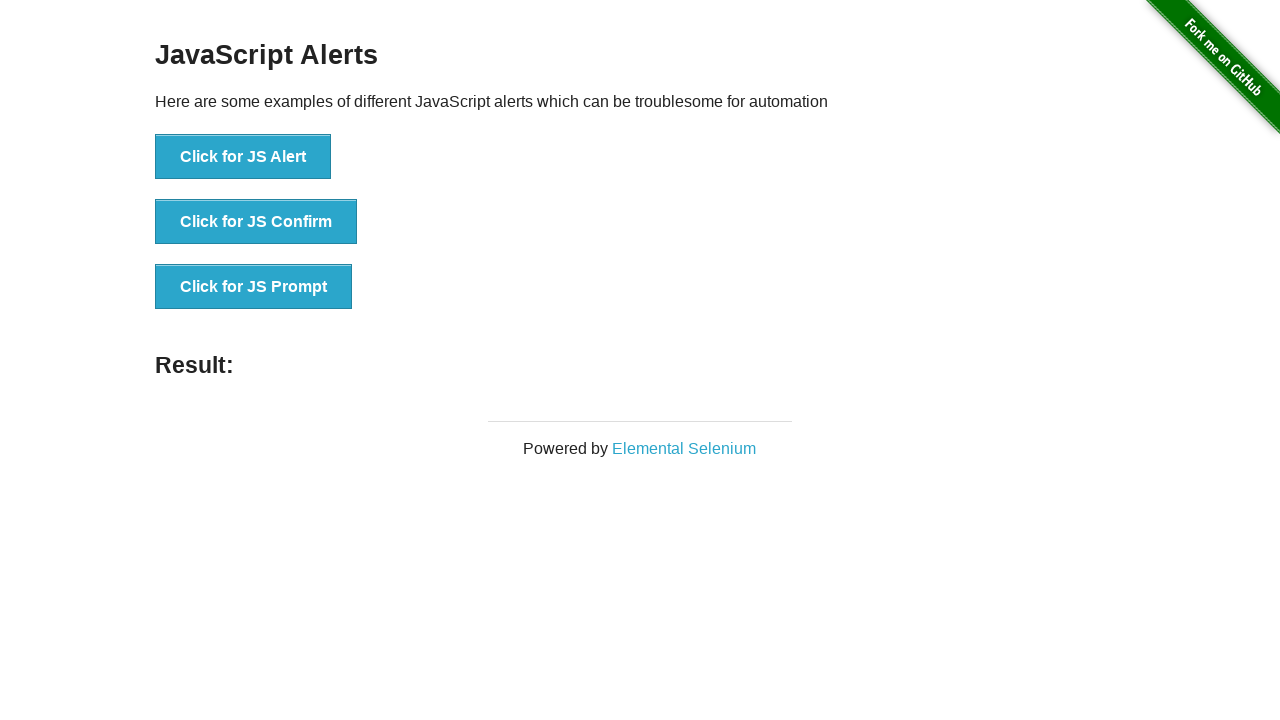

Set up dialog handler for JS Alert, Confirm, and Prompt dialogs
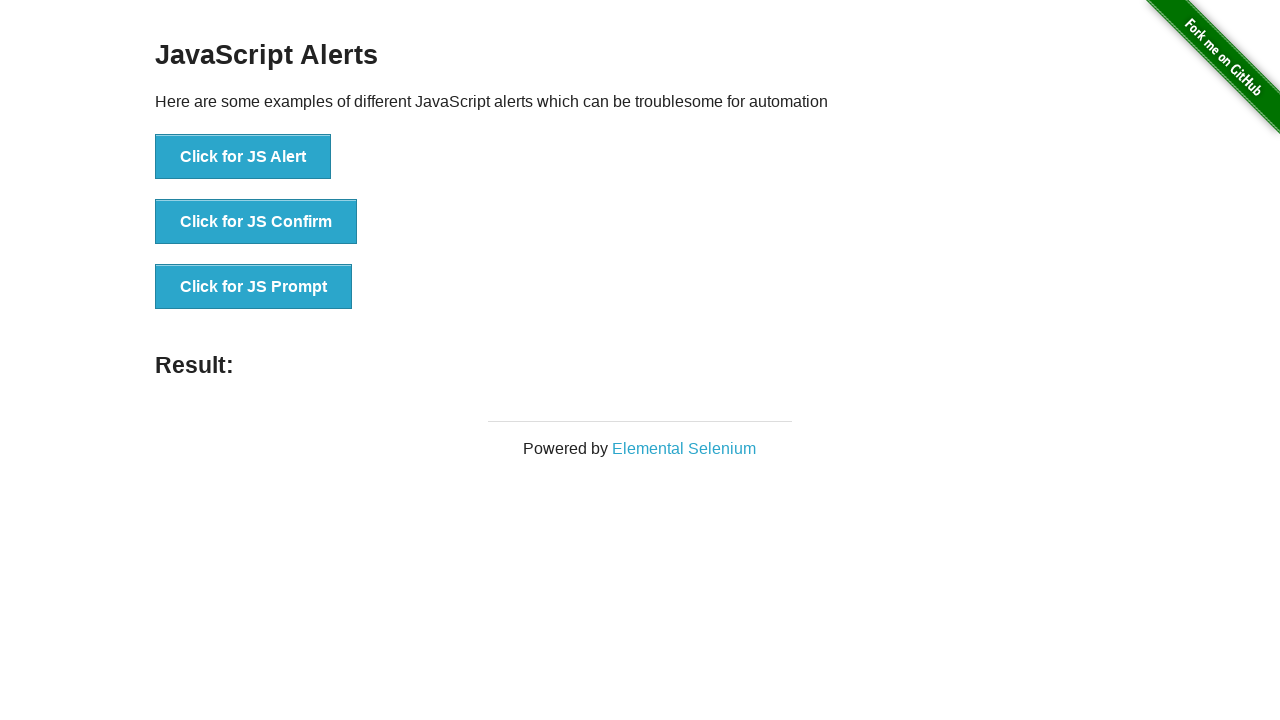

Clicked JS Alert button and accepted the alert dialog at (243, 157) on internal:role=button[name="Click for JS Alert"i]
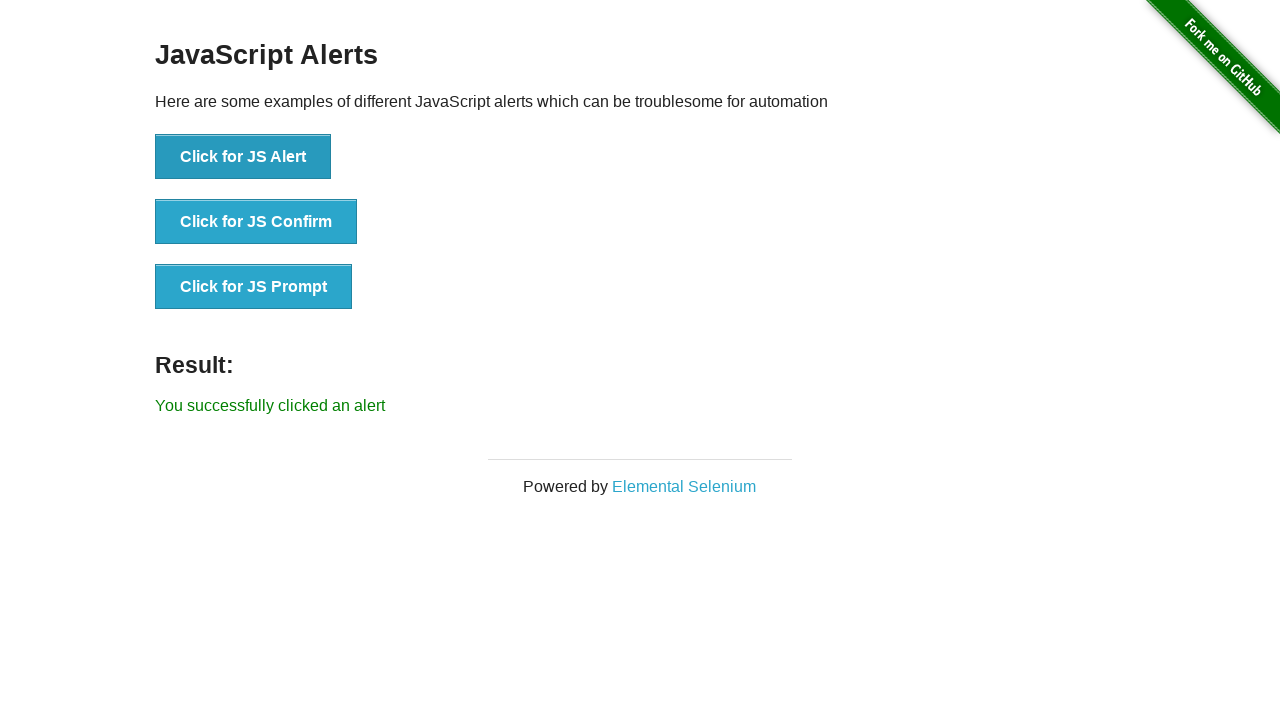

Clicked JS Confirm button and dismissed the confirm dialog at (256, 222) on internal:role=button[name="Click for JS Confirm"i]
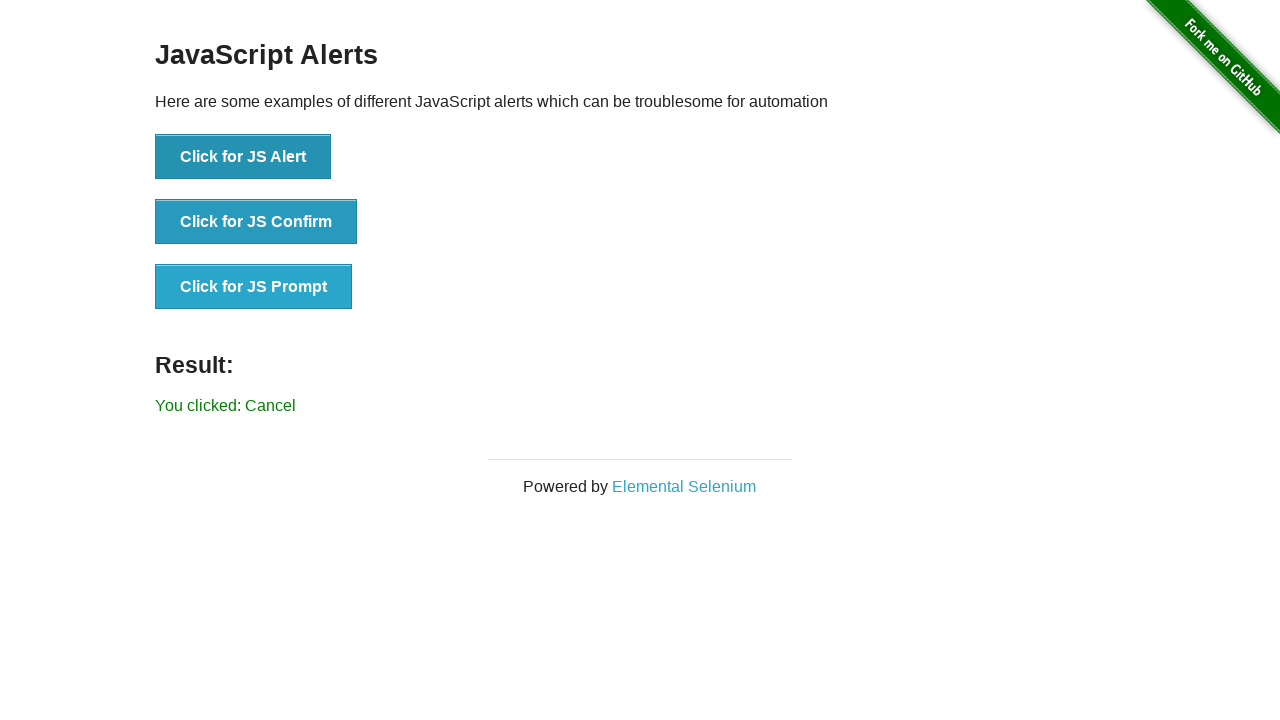

Clicked JS Prompt button and entered text 'This is spartaaaaa' in the prompt dialog at (254, 287) on internal:role=button[name="Click for JS Prompt"i]
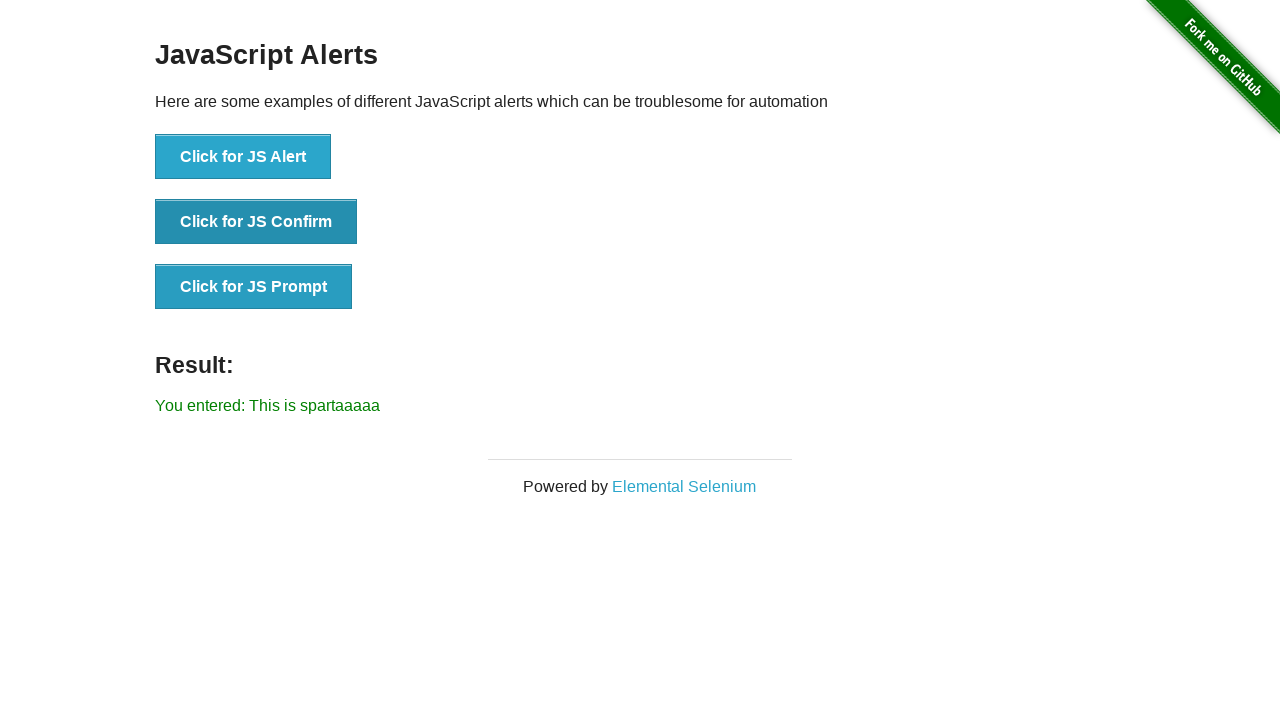

Waited 2 seconds for all dialogs to be processed
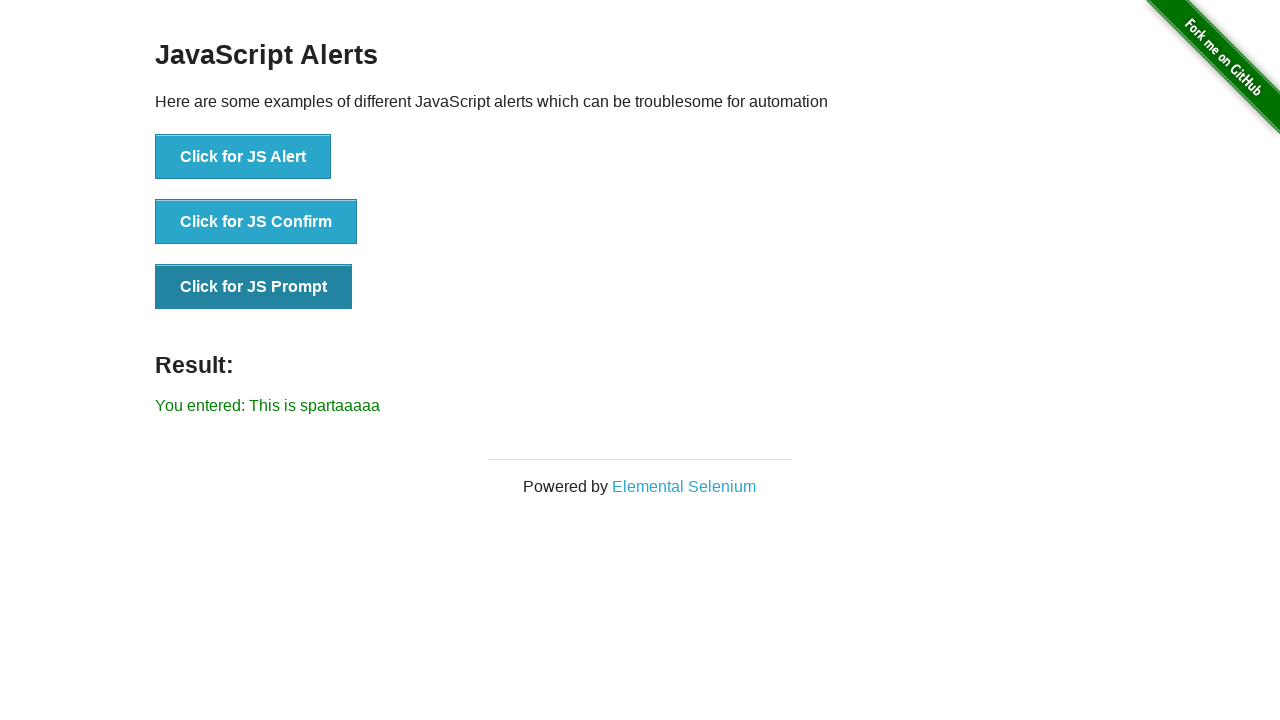

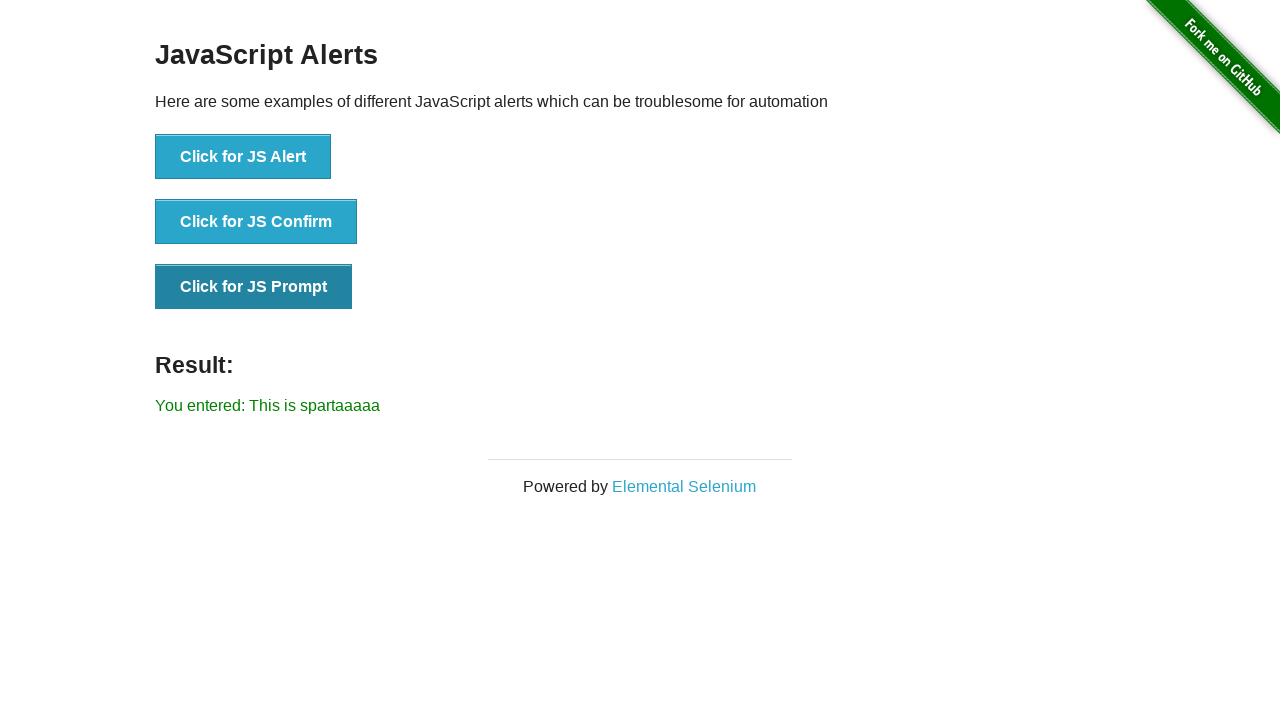